Navigates to OLX India website and clicks a button element using CSS selector

Starting URL: https://www.olx.in/en-in

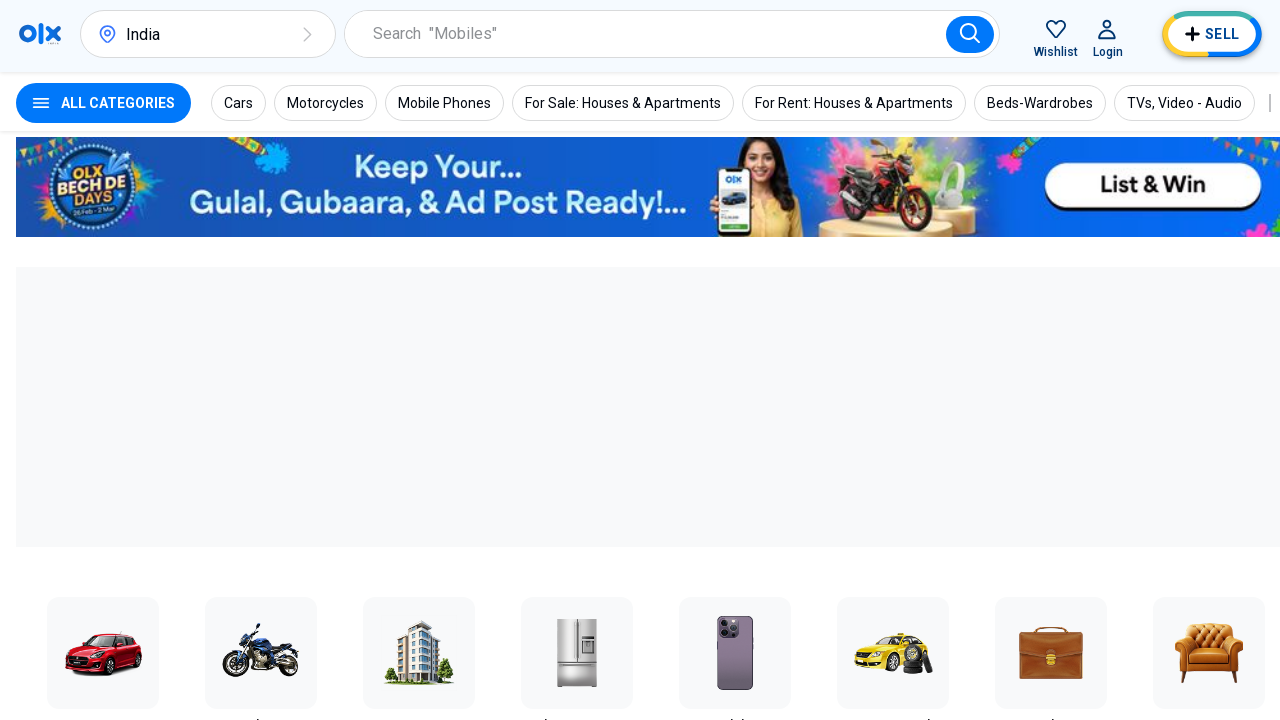

Clicked button element using CSS selector 'button.rui-3a8k1' on OLX India website at (307, 34) on button.rui-3a8k1
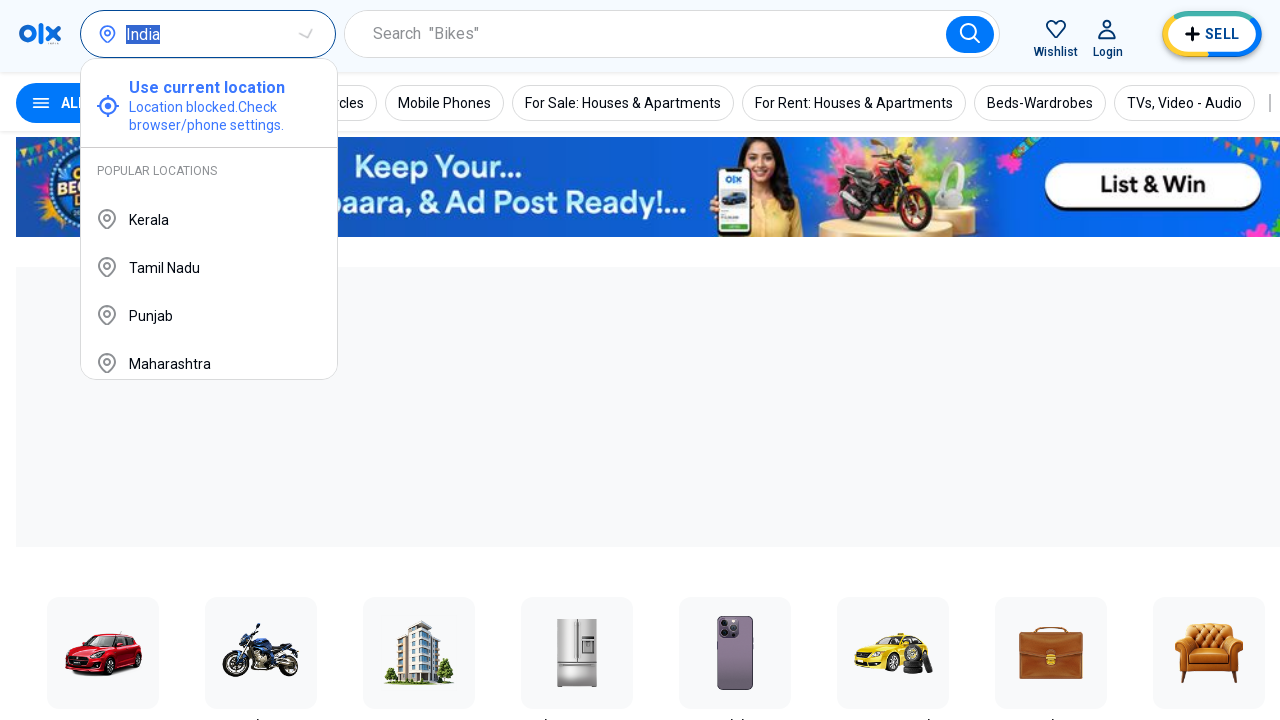

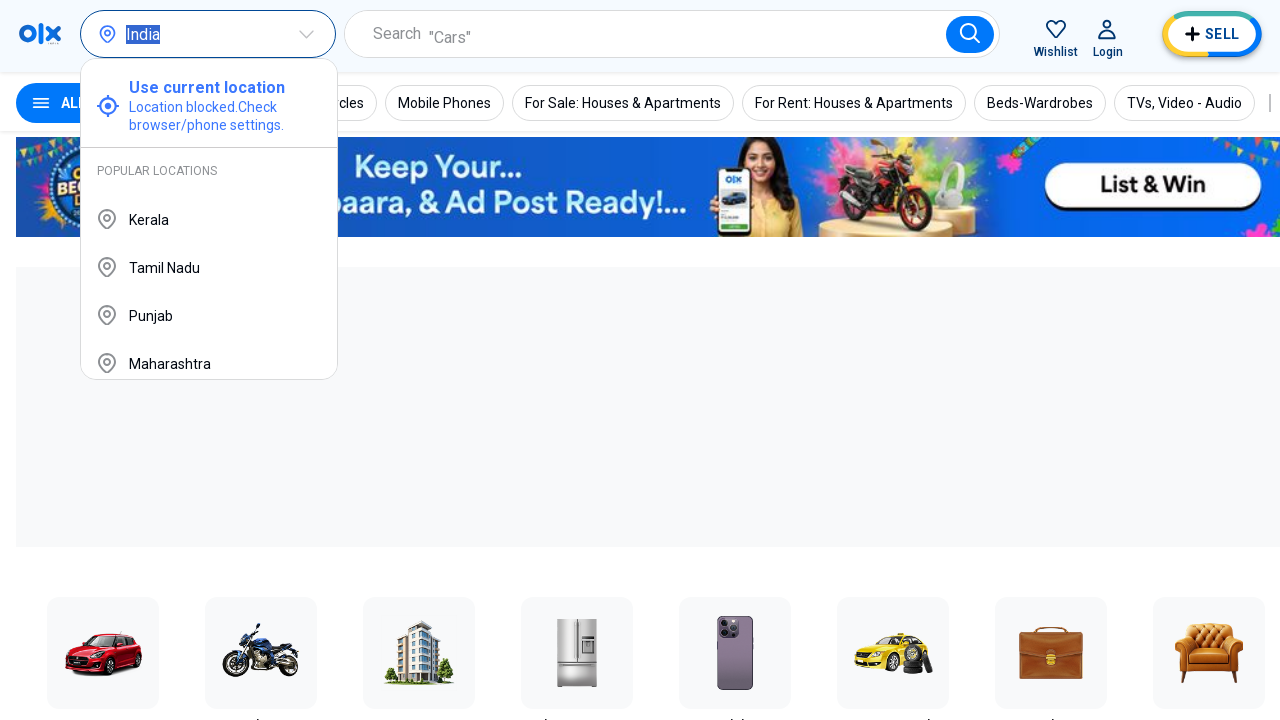